Navigates to Gmail login page and clicks the "Terms" link

Starting URL: https://gmail.com

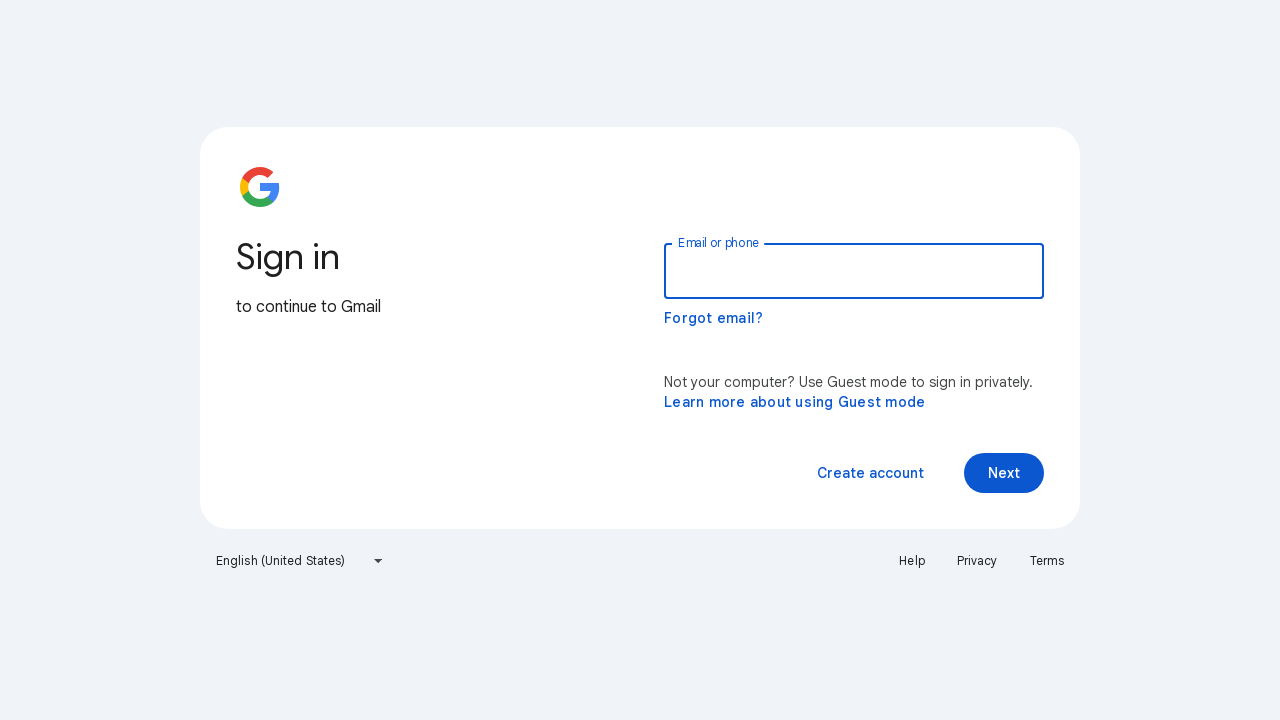

Gmail login page loaded (domcontentloaded)
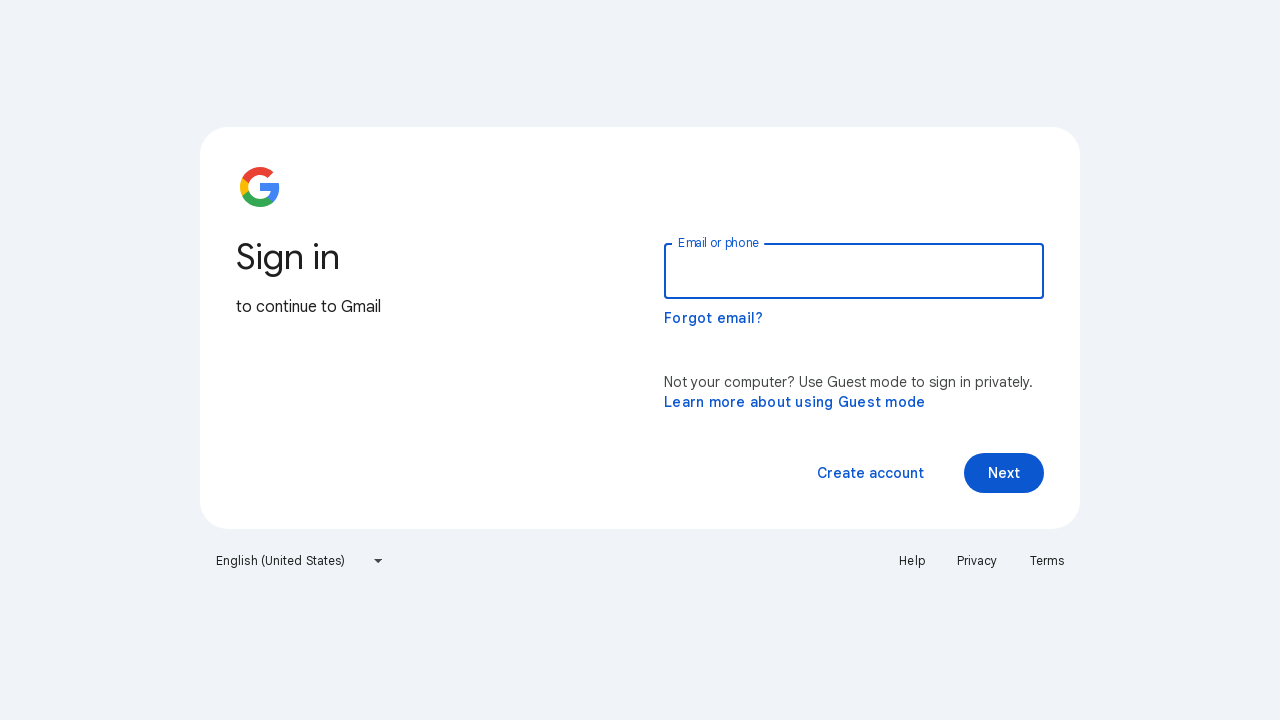

Clicked 'Terms' link at (1047, 561) on a:has-text('Terms')
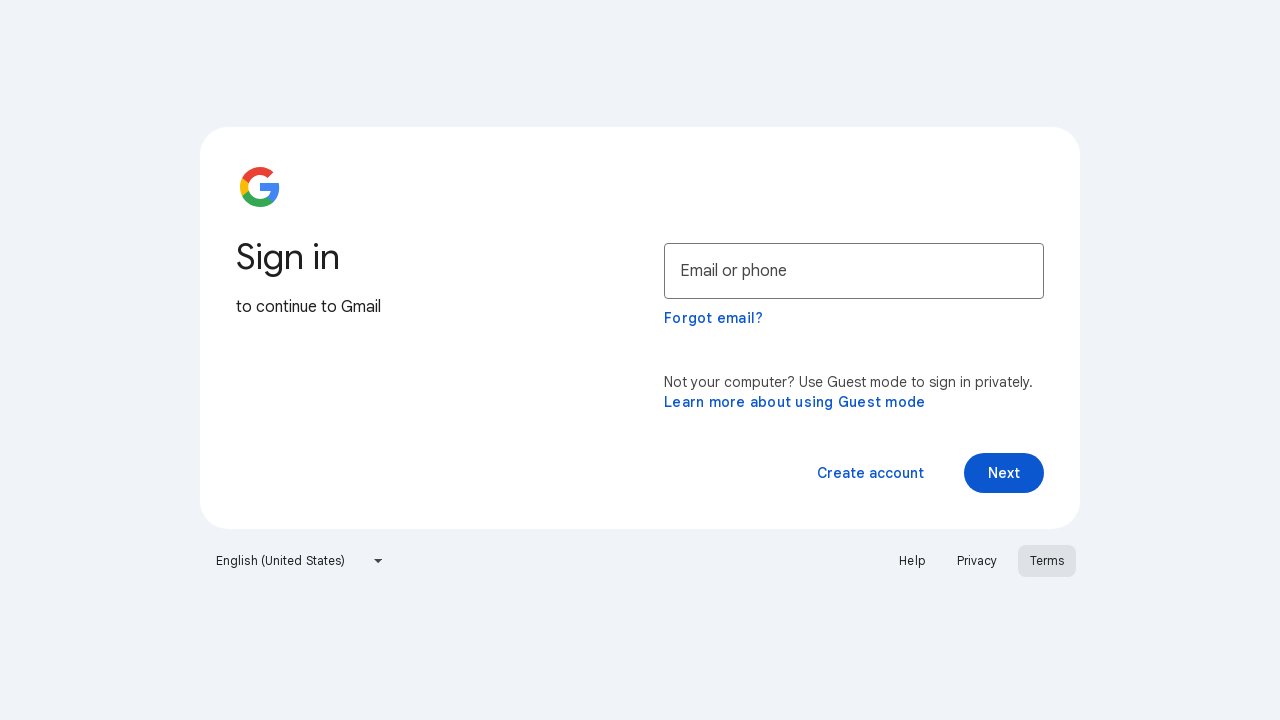

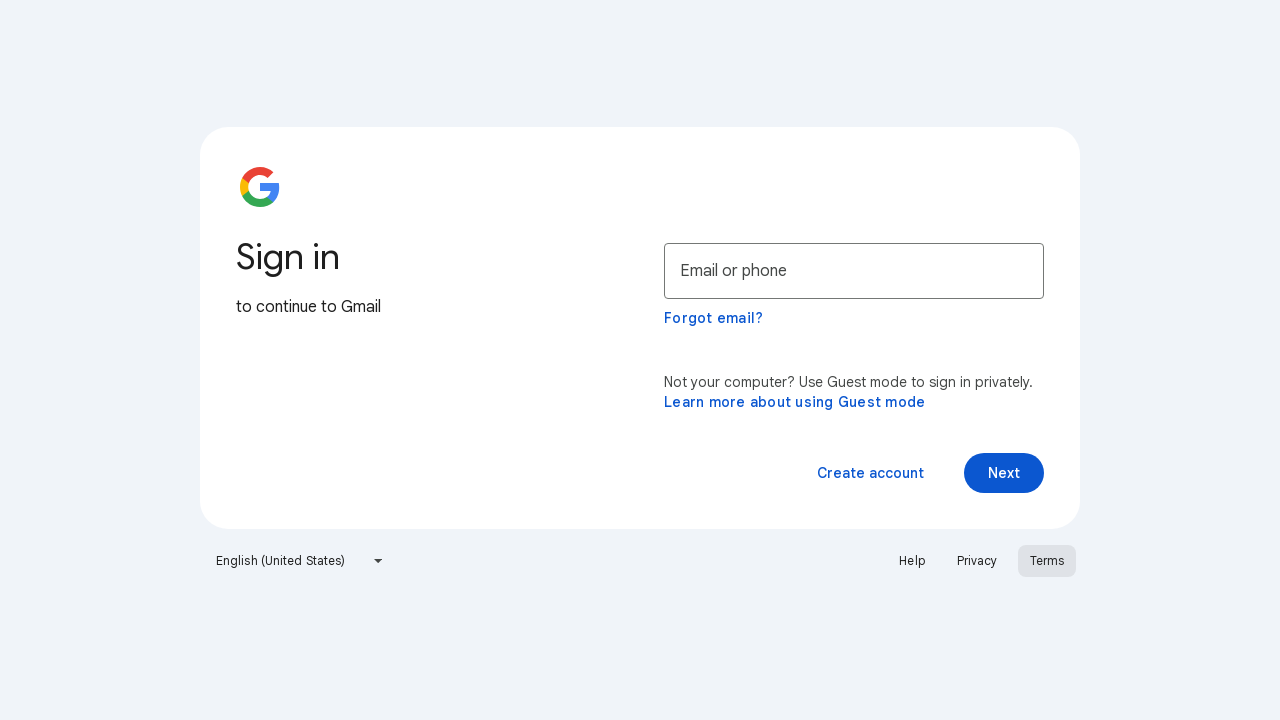